Tests browser window management capabilities by getting and setting window size and position

Starting URL: https://www.selenium.dev/selenium/docs/api/java/index.html?overview-summary.html

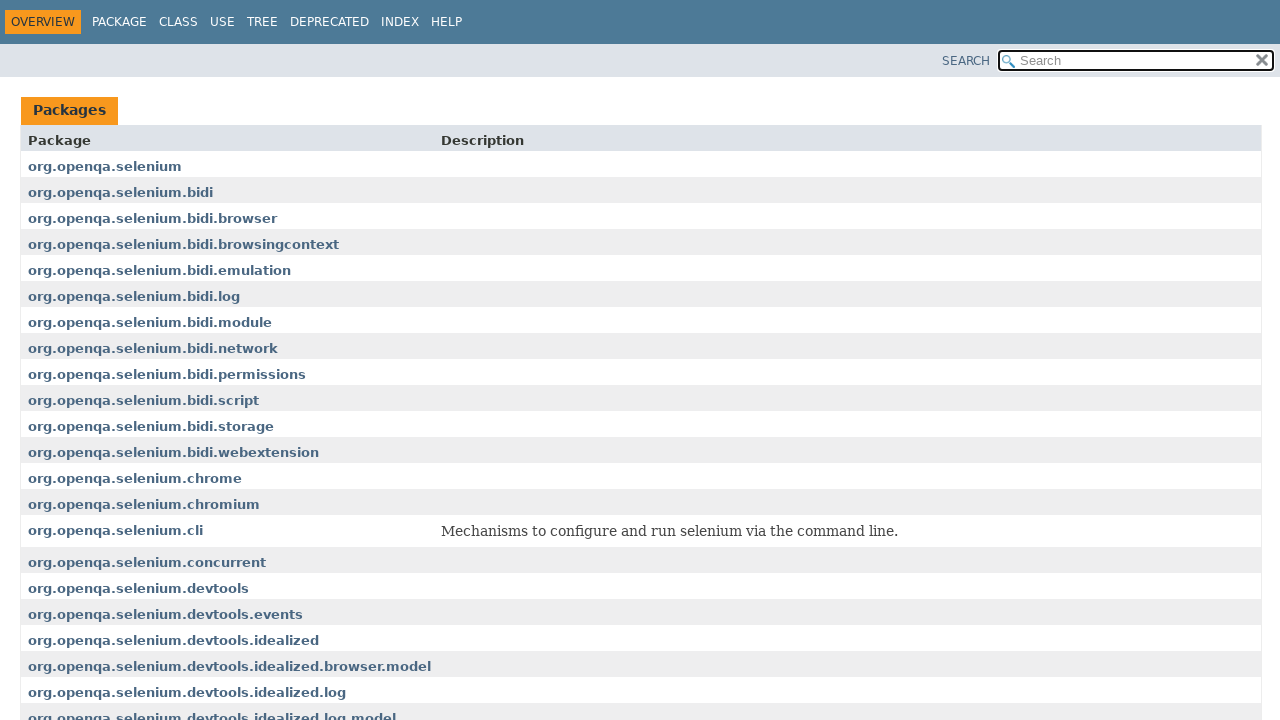

Retrieved current viewport size
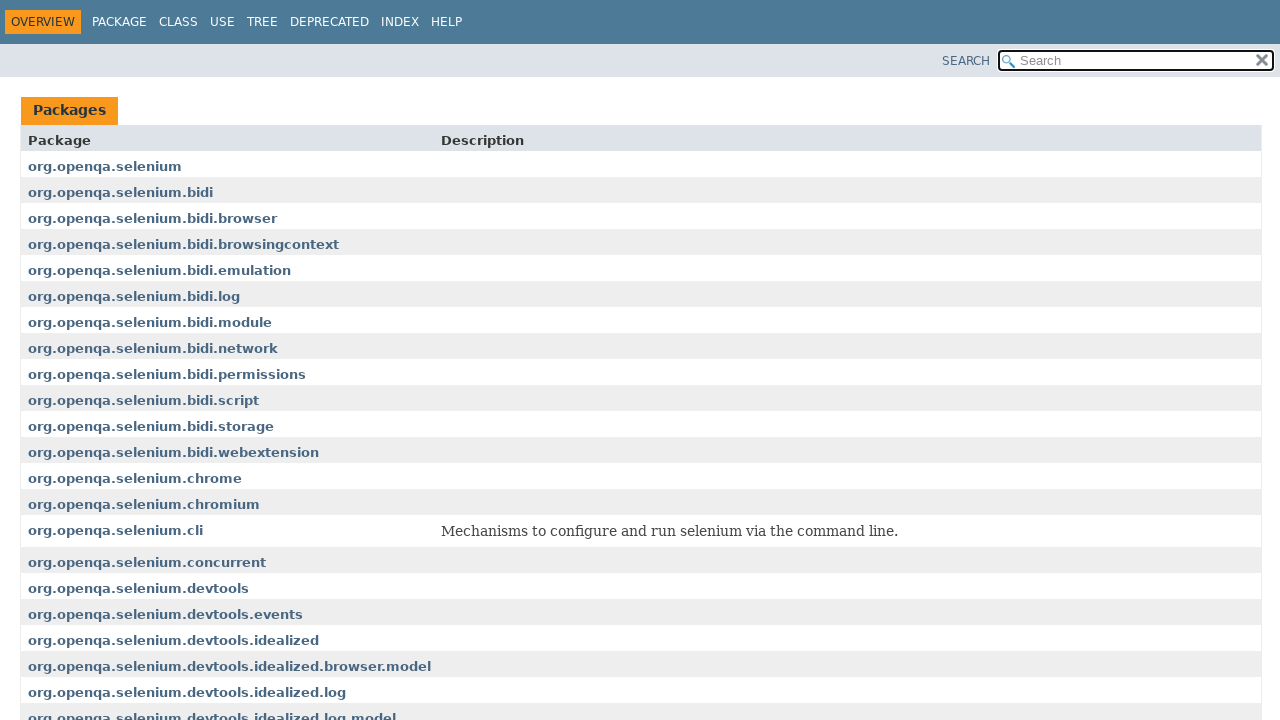

Set viewport size to 800x600
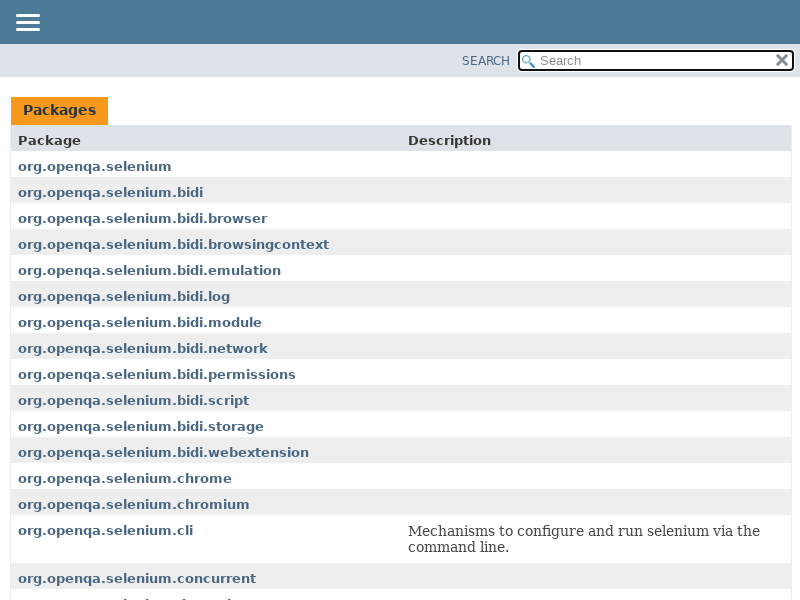

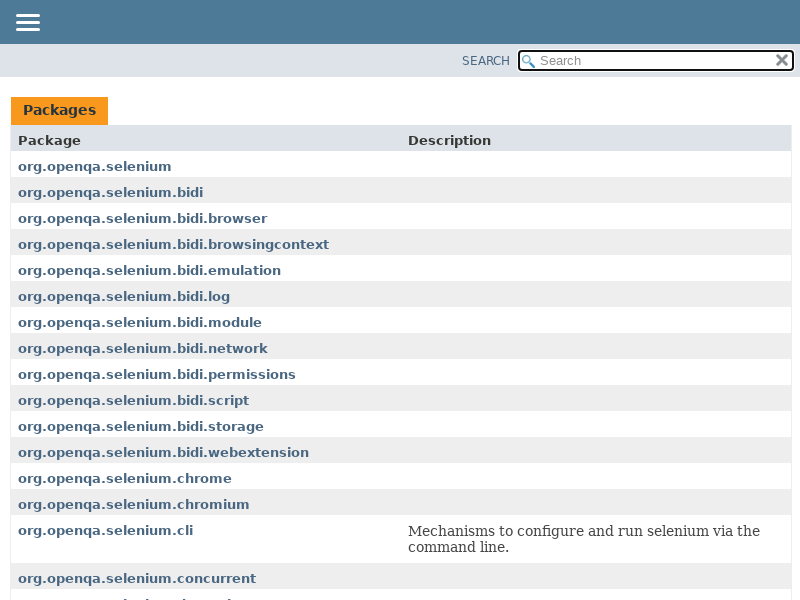